Tests accepting a JavaScript alert dialog and verifying the success message

Starting URL: https://the-internet.herokuapp.com/javascript_alerts

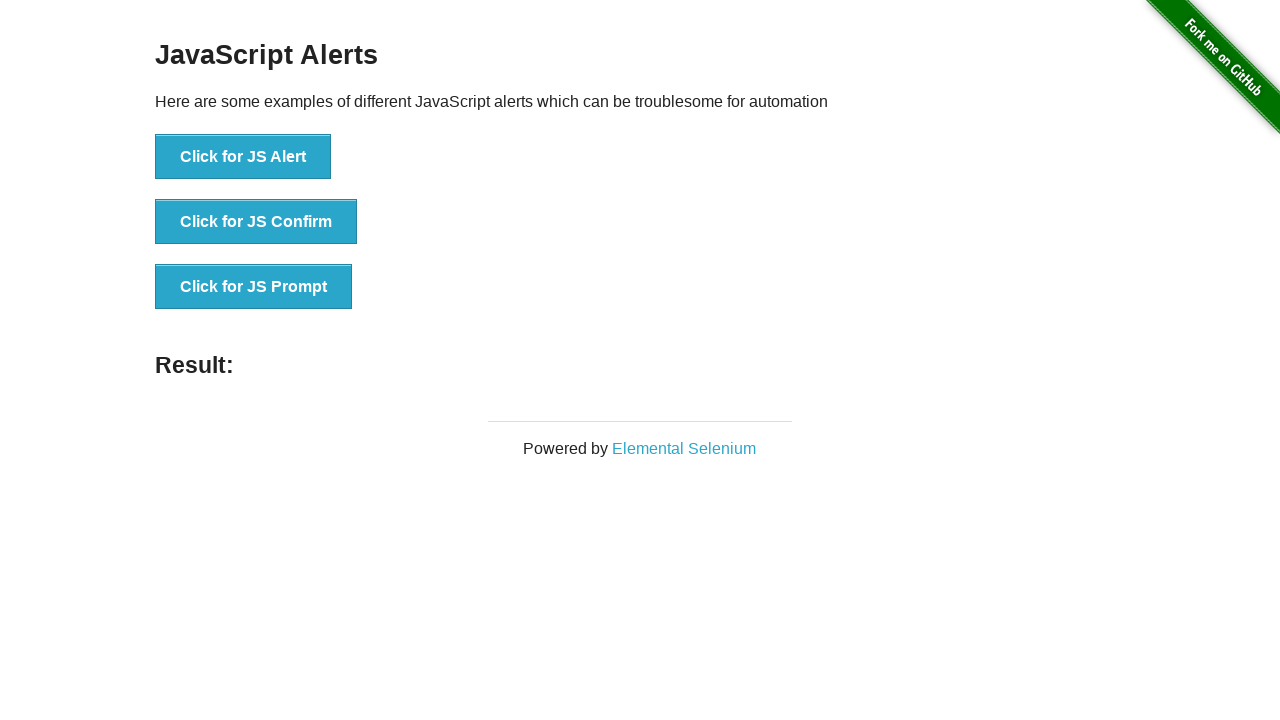

Clicked button to trigger JavaScript alert at (243, 157) on xpath=//button[contains(@onclick,'jsAlert()')]
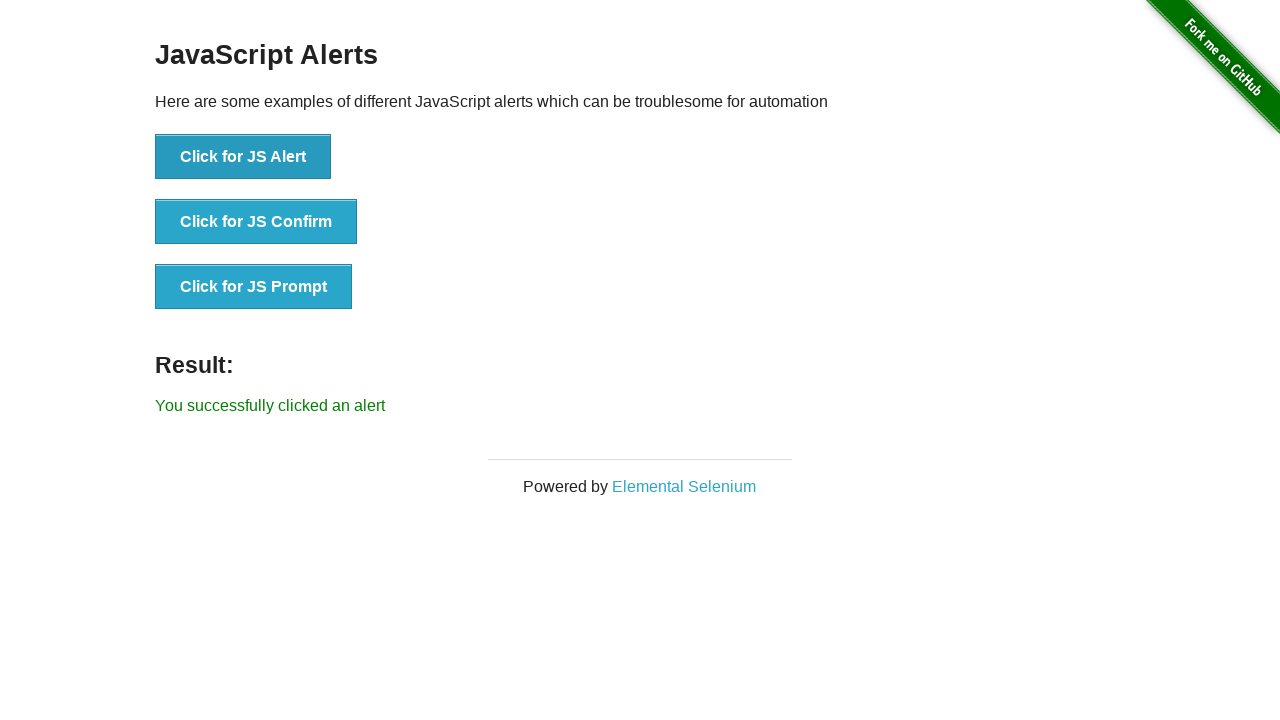

Set up dialog handler to accept alerts
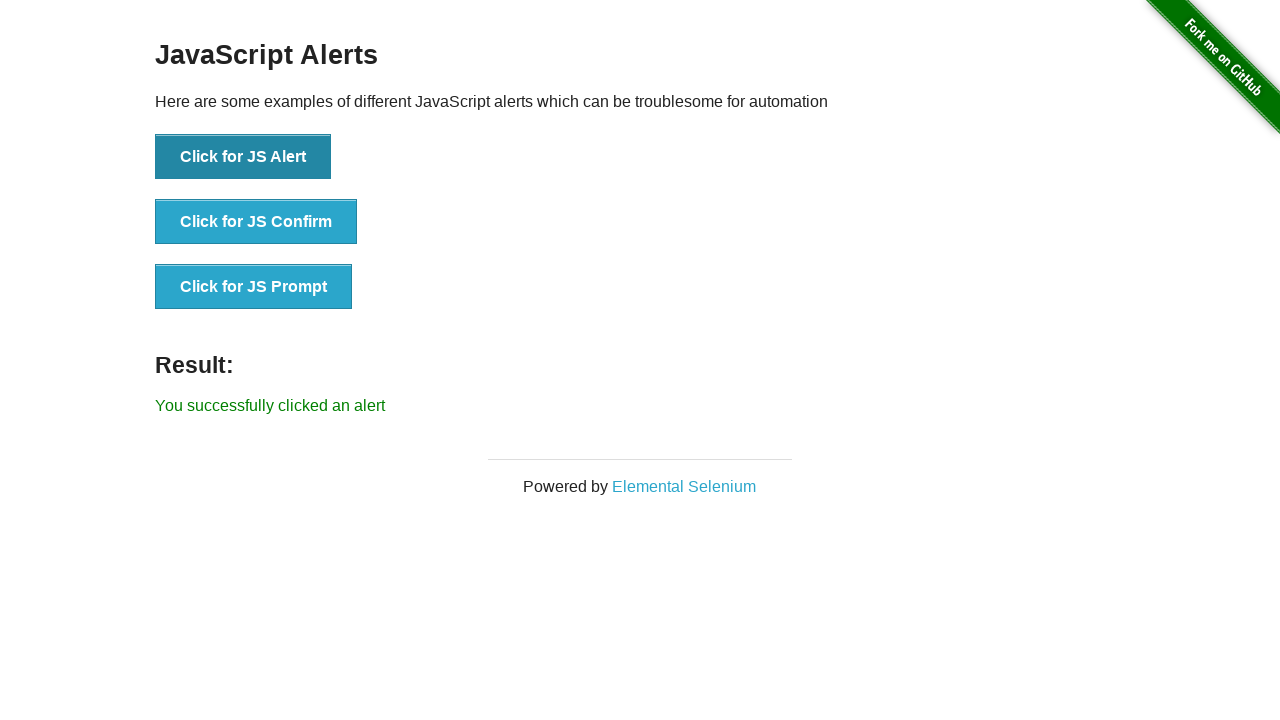

Located result message element
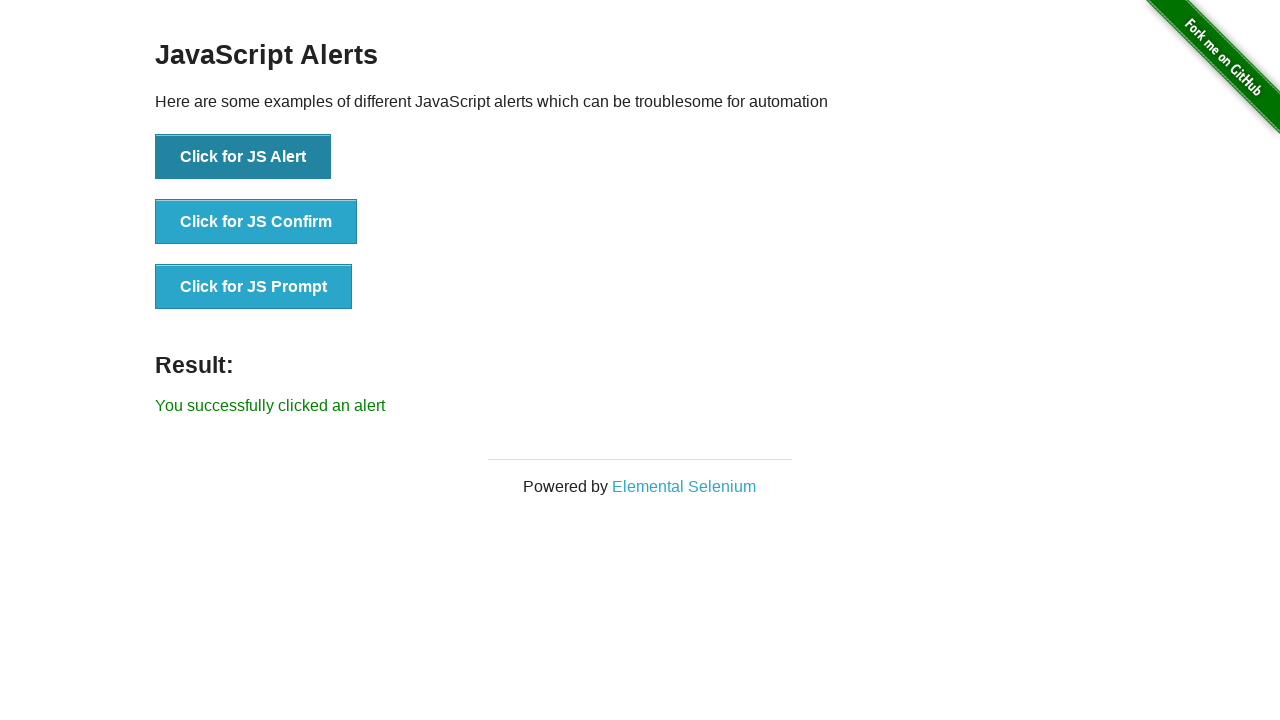

Verified success message: 'You successfully clicked an alert'
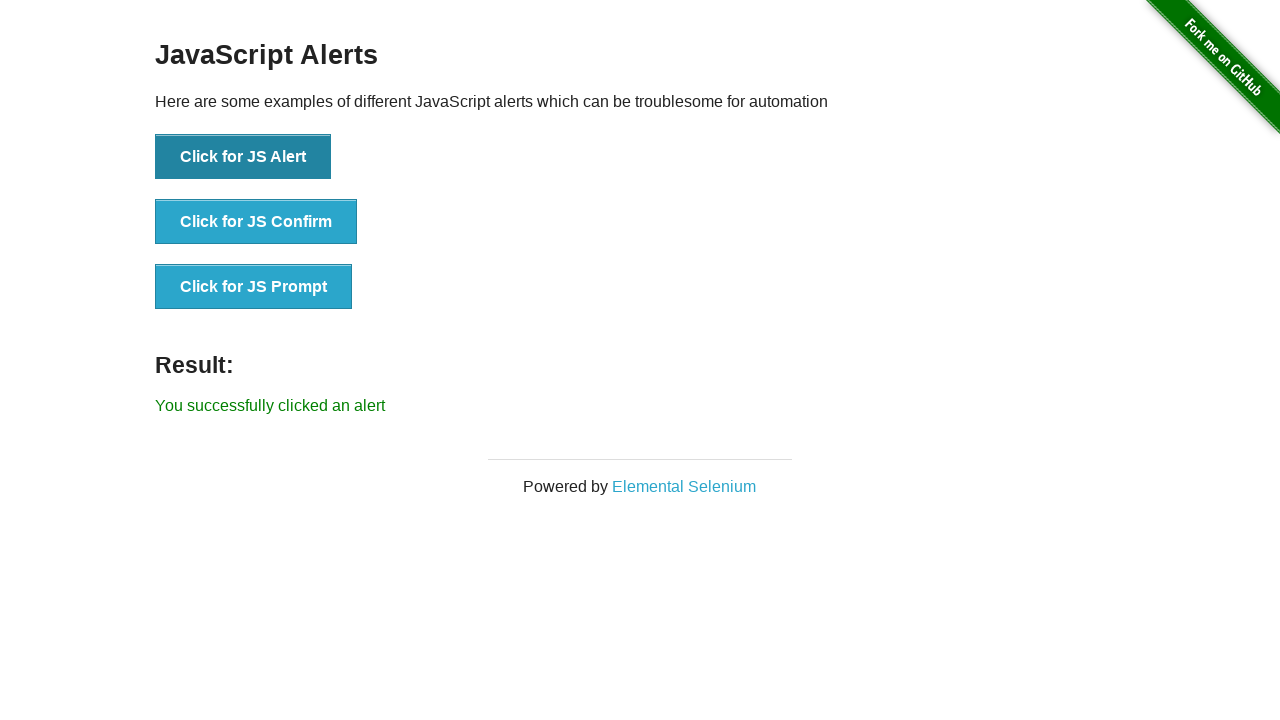

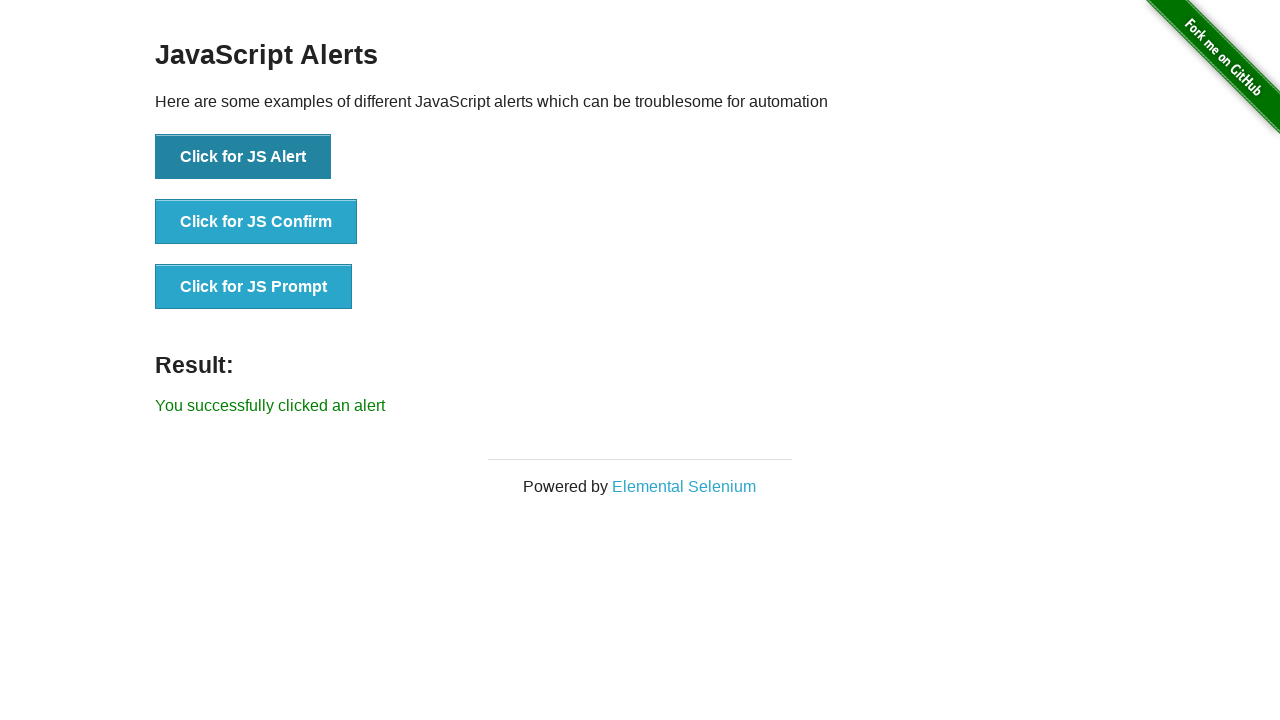